Tests frame switching functionality by navigating to frame 1 and entering text in an input field within that frame

Starting URL: https://ui.vision/demo/webtest/frames/

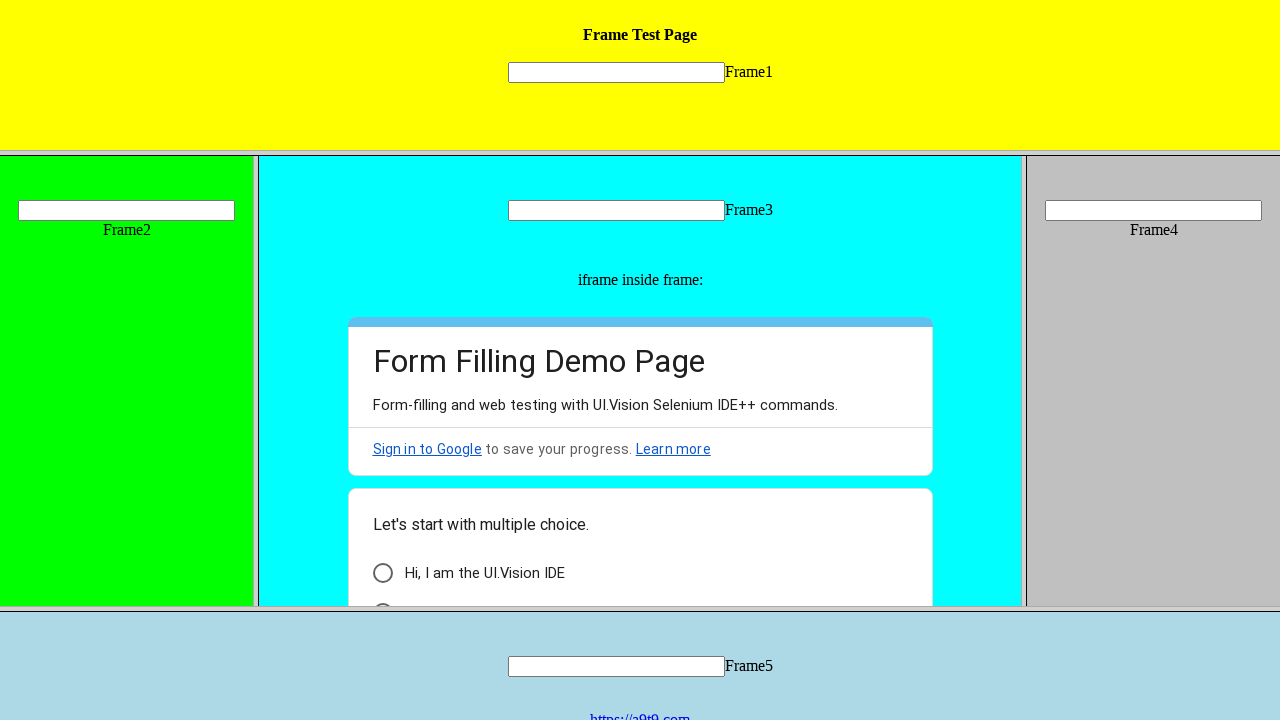

Navigated to frames demo page
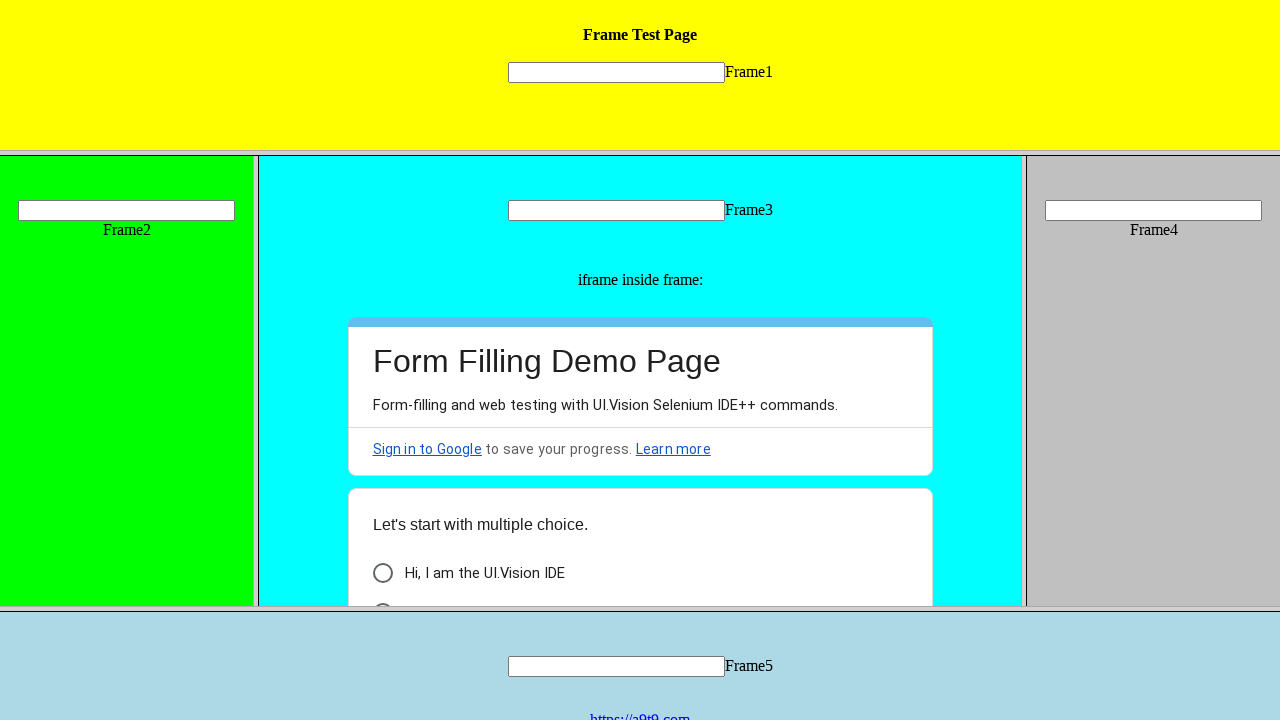

Located frame 1
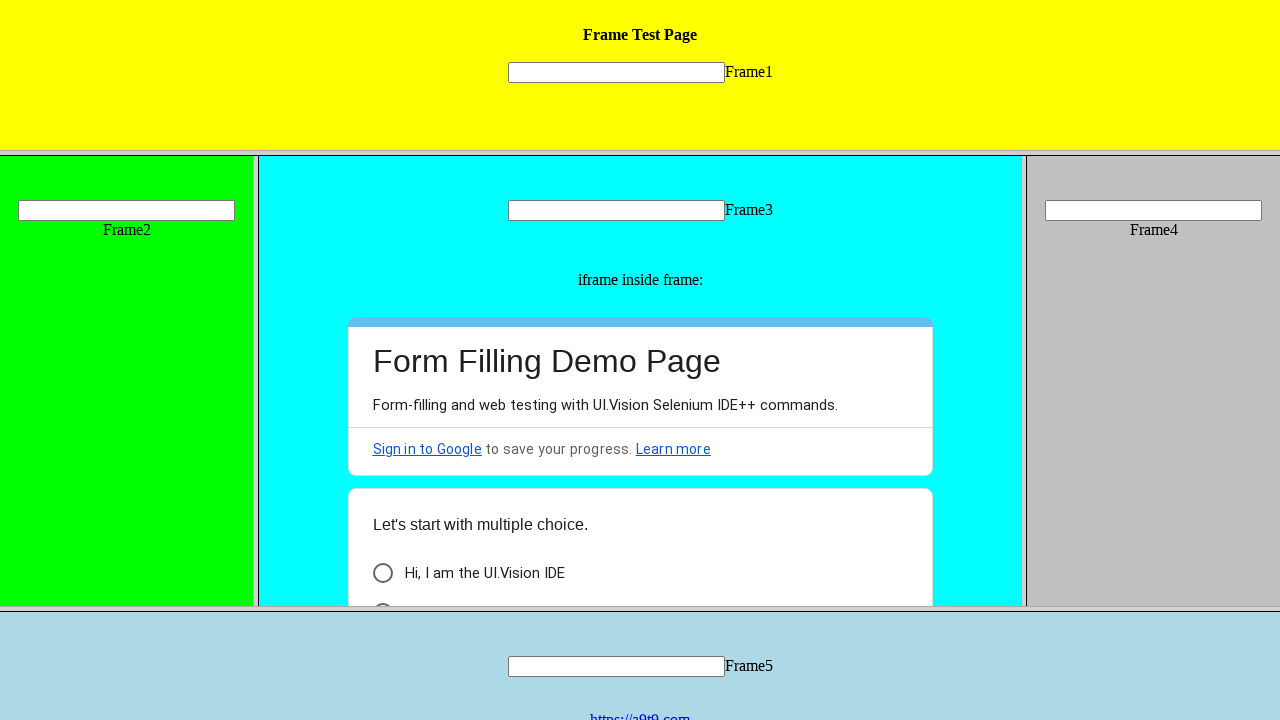

Entered 'welcome' in text input field within frame 1 on frame[src='frame_1.html'] >> internal:control=enter-frame >> input[name='mytext1
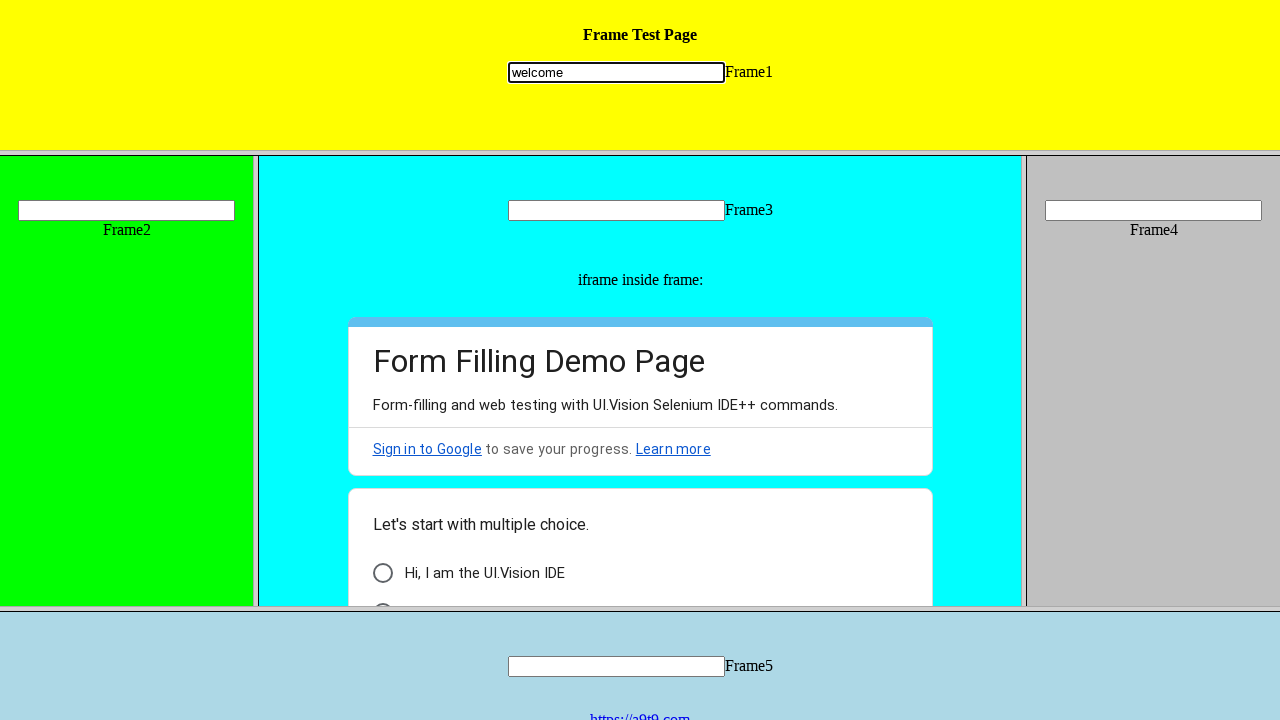

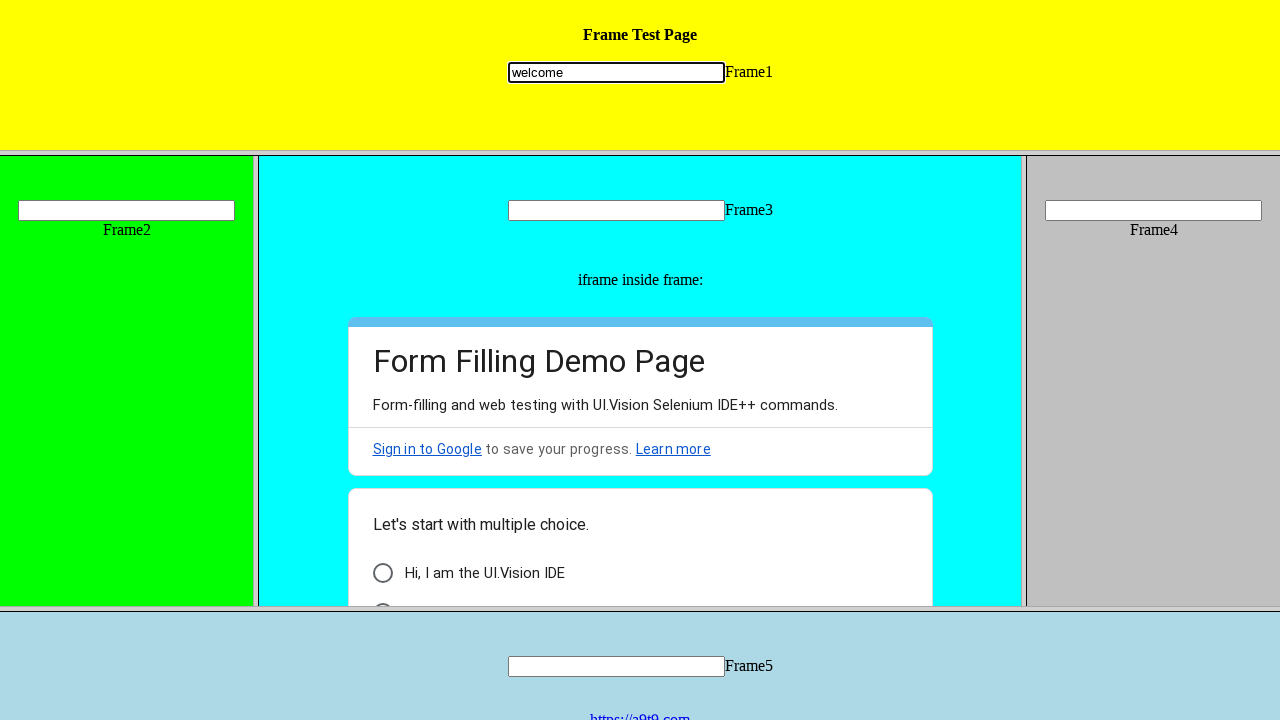